Tests modal popup functionality by clicking a button to open a modal window

Starting URL: https://otus.home.kartushin.su/training.html

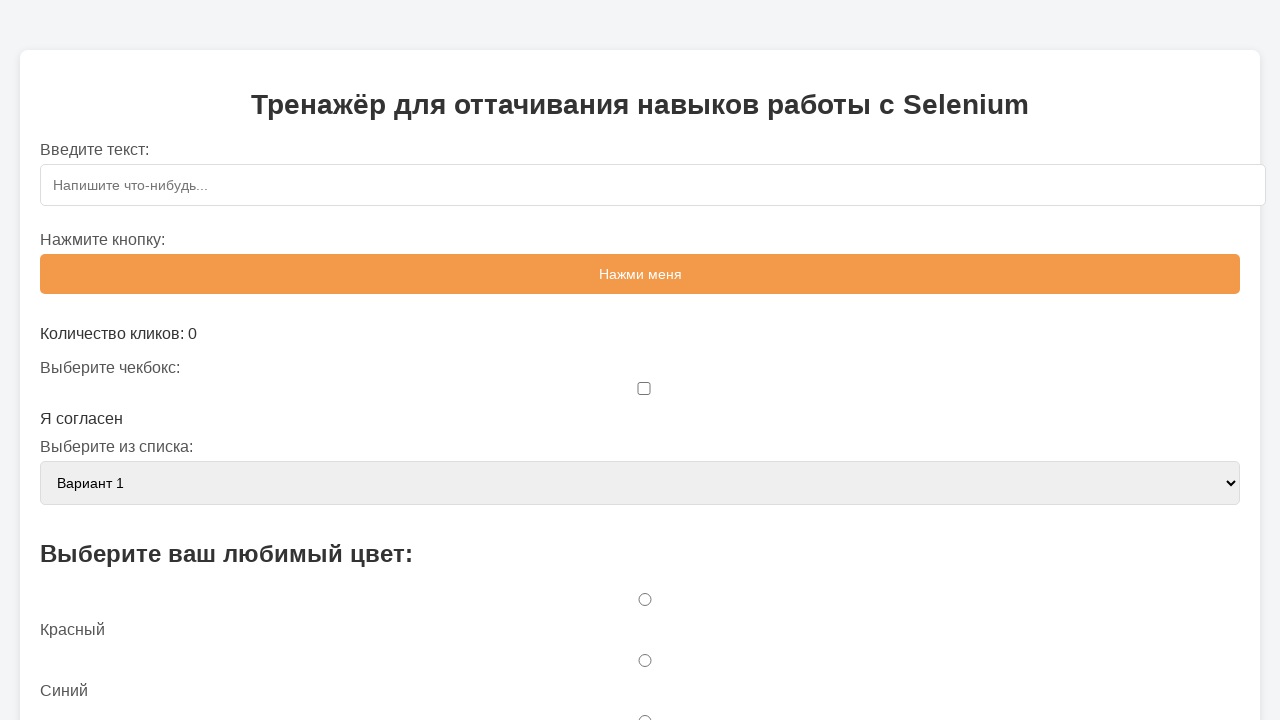

Navigated to training page
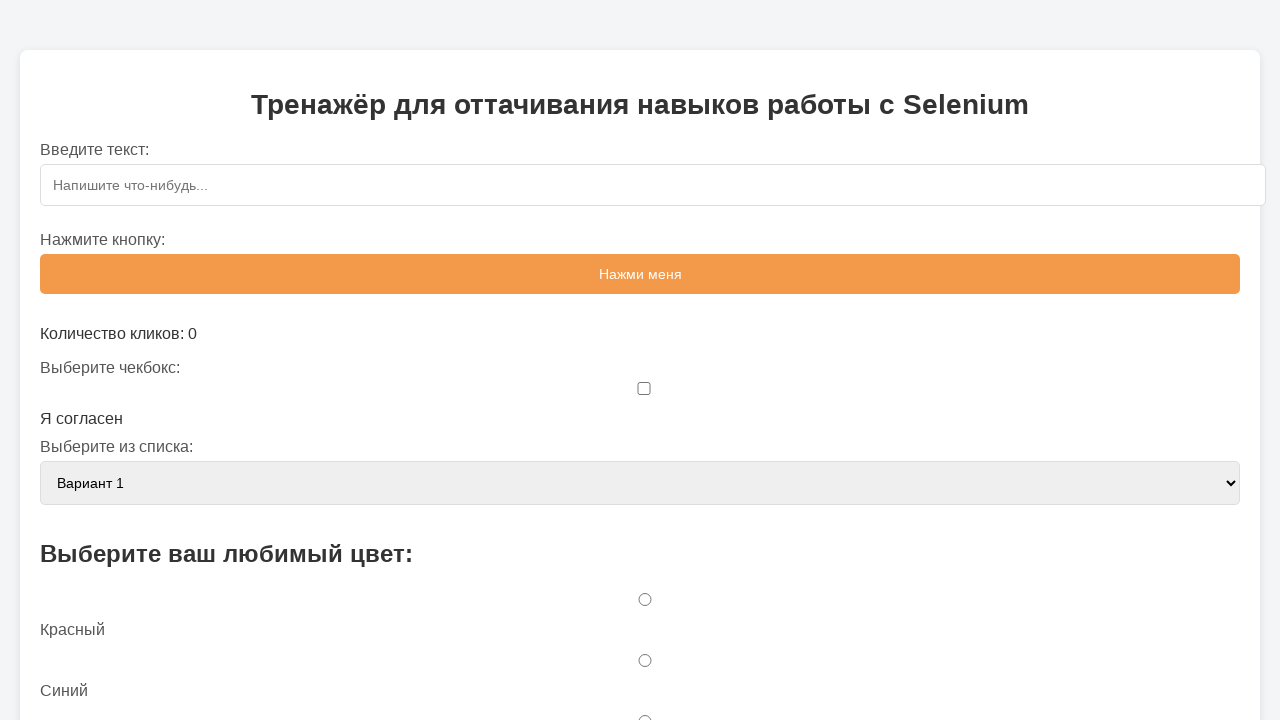

Clicked button to open modal popup at (640, 360) on #openModalBtn
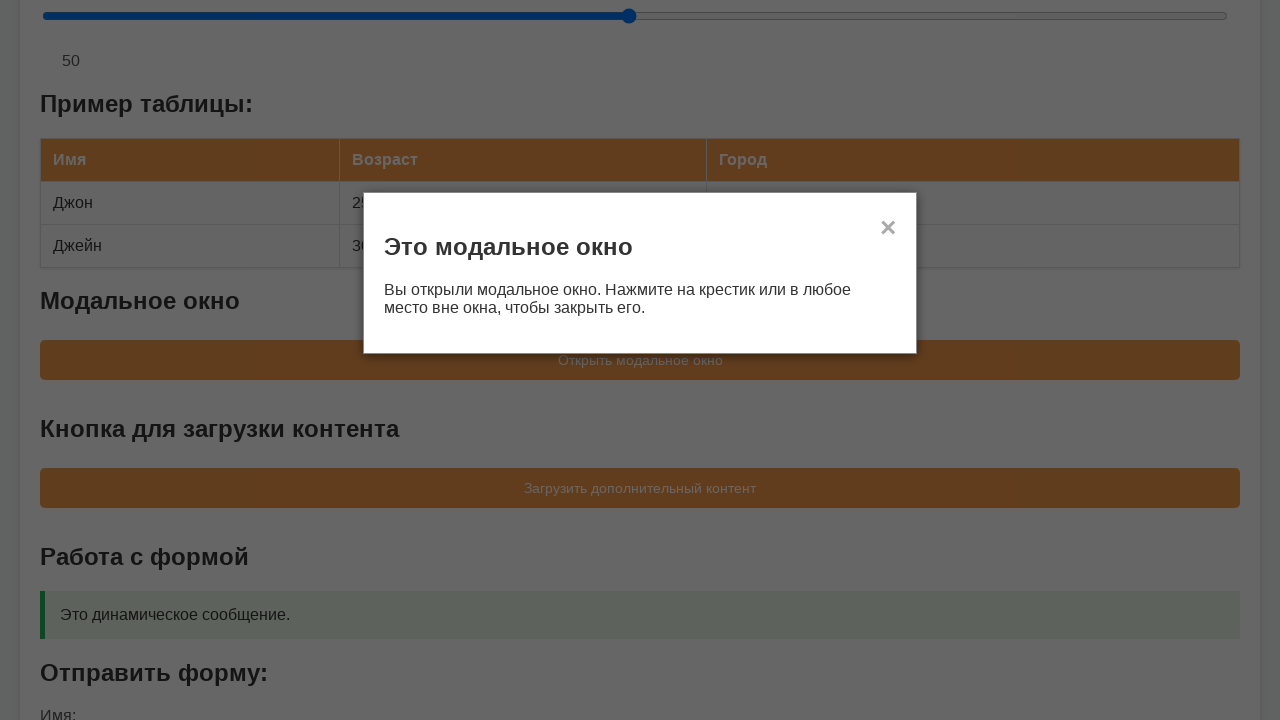

Verified modal button is visible
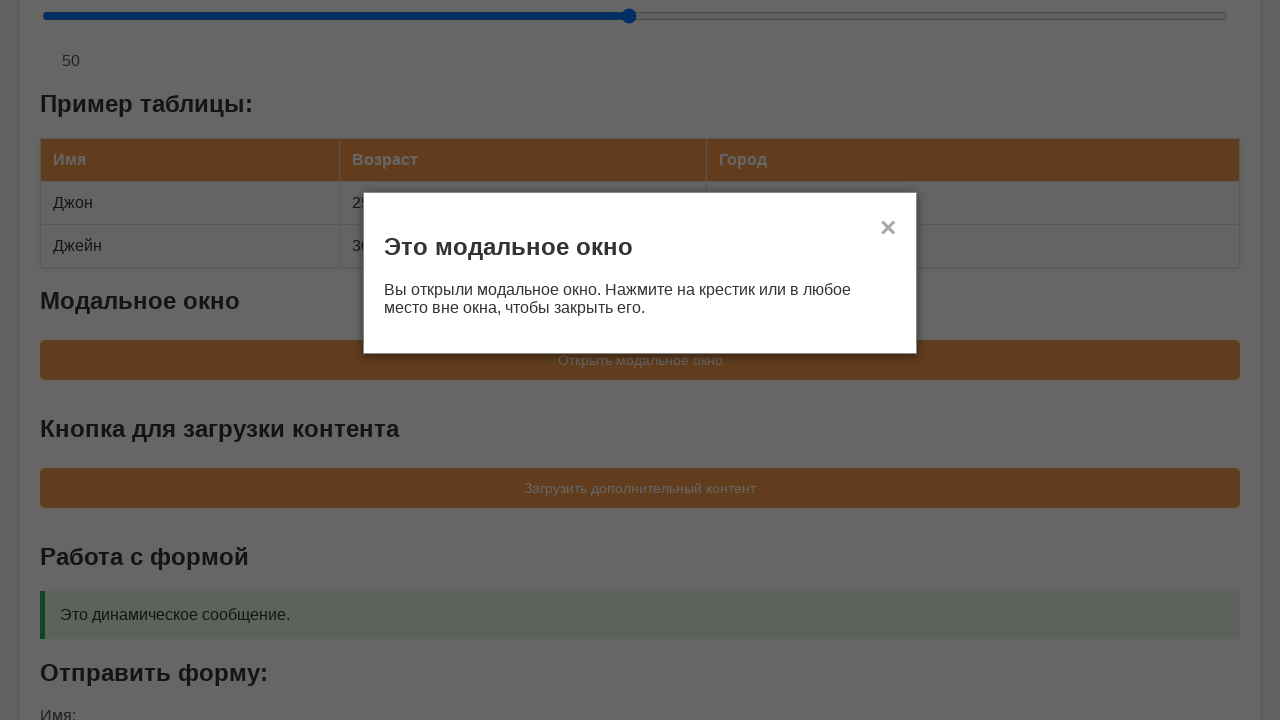

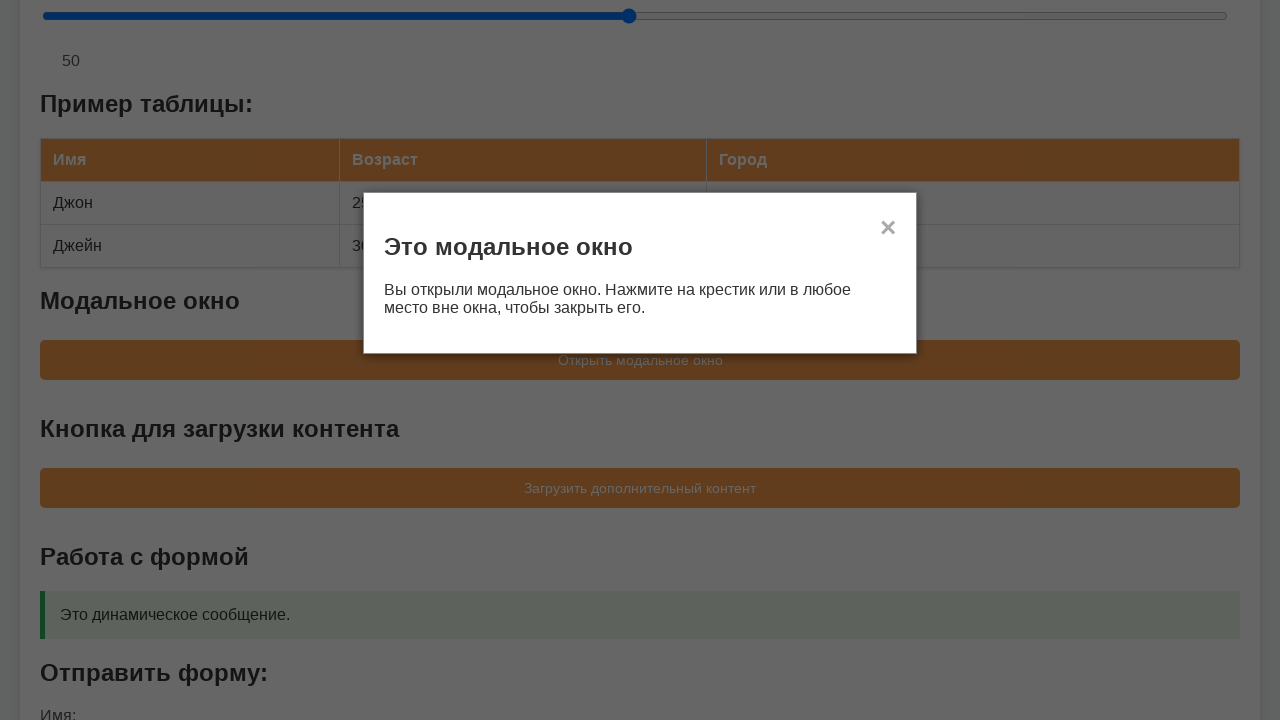